Waits for a specific price to appear, clicks a booking button, solves a mathematical problem, and submits the answer

Starting URL: http://suninjuly.github.io/explicit_wait2.html

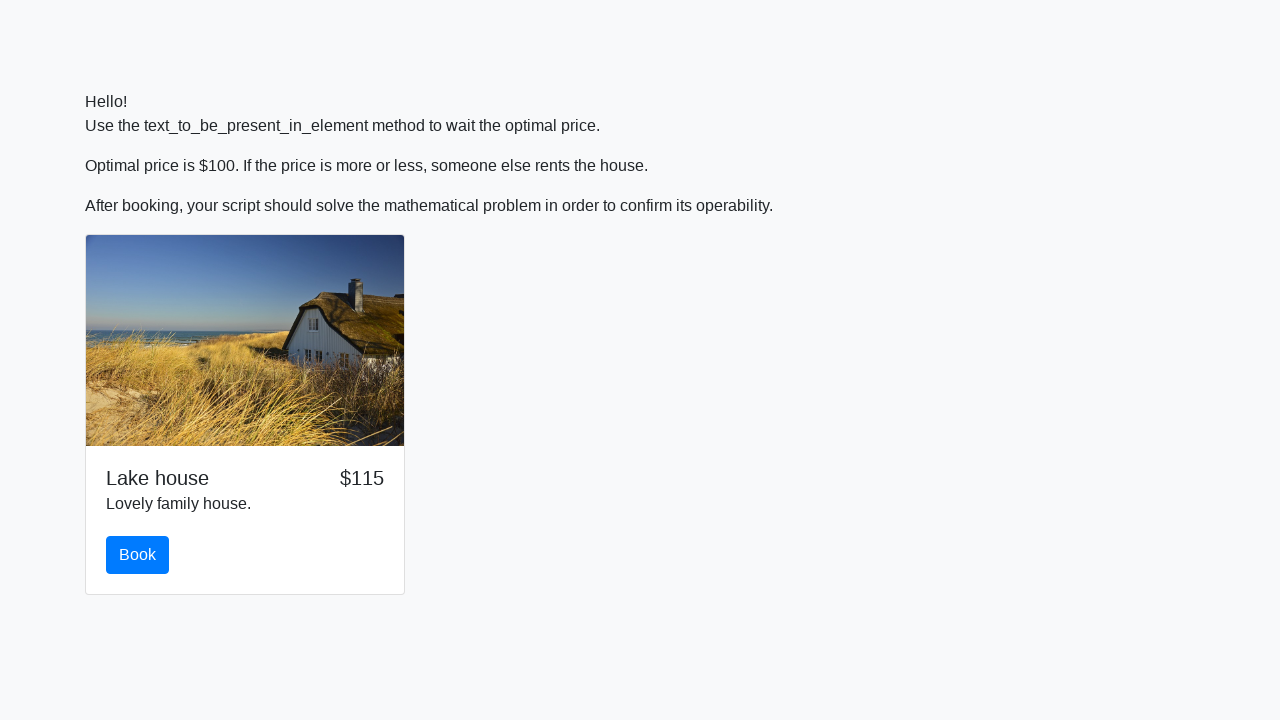

Waited for price to display $100
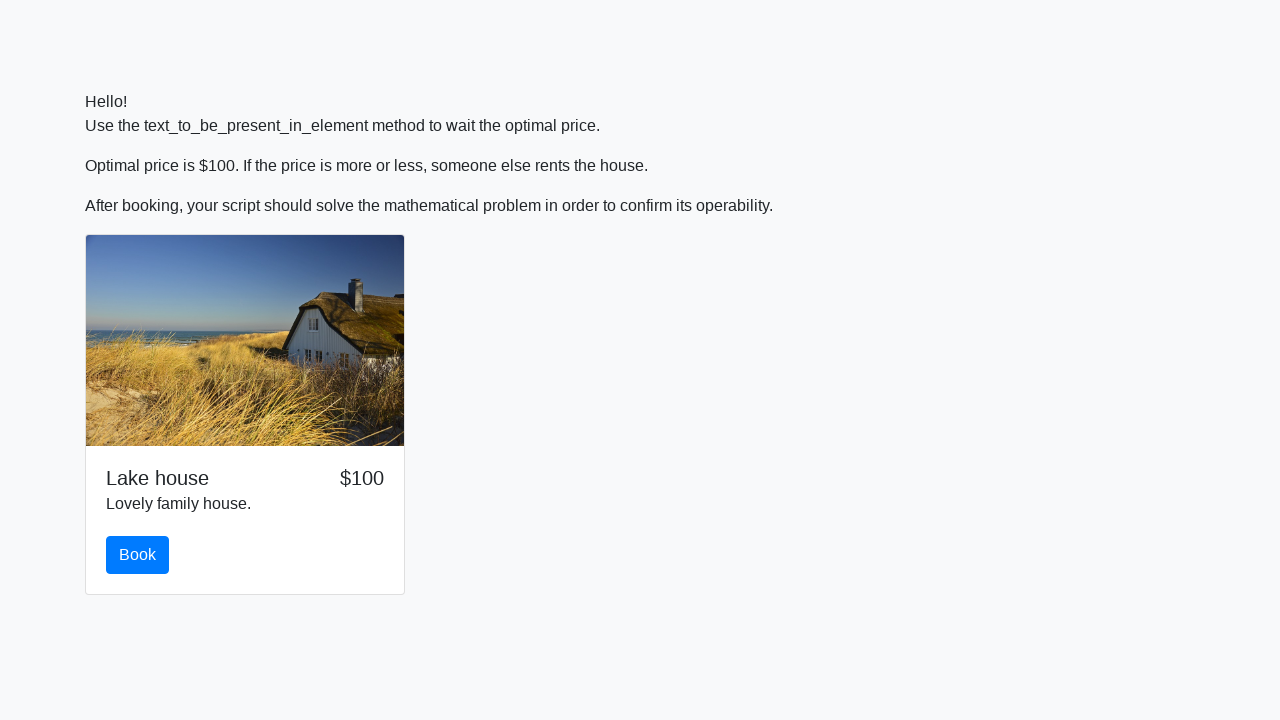

Clicked book button at (138, 555) on #book
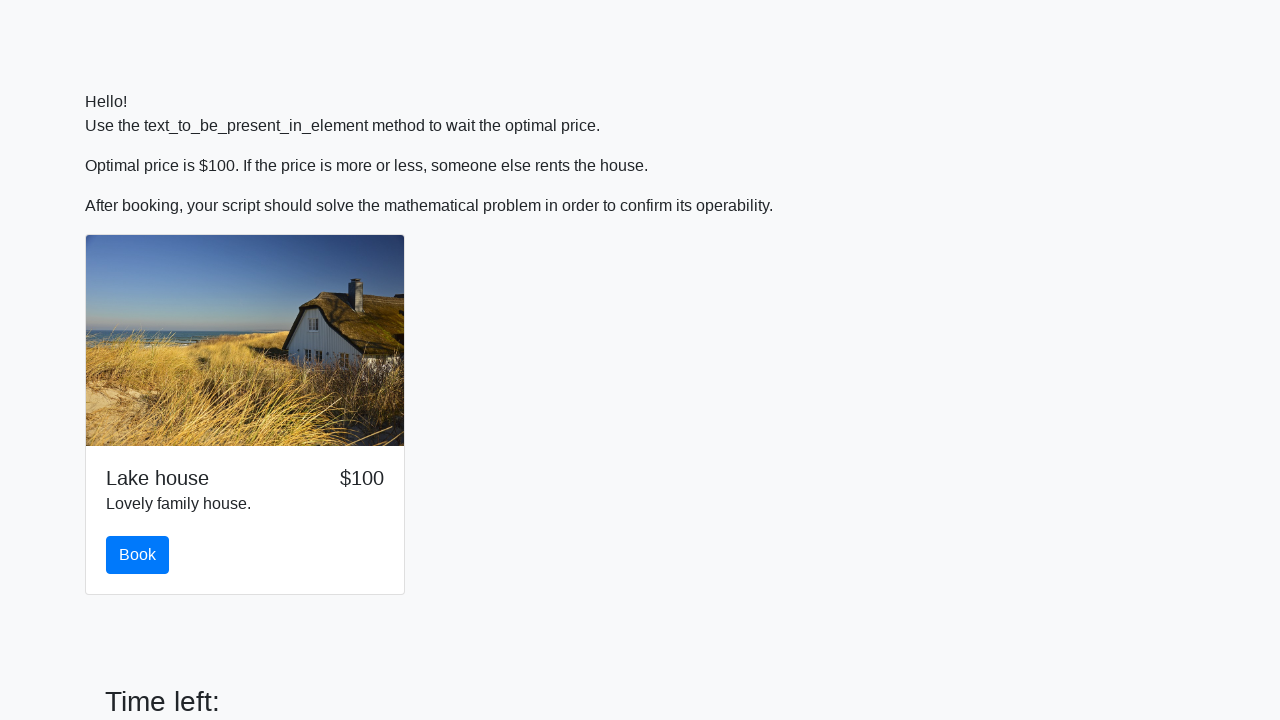

Scrolled to input value element
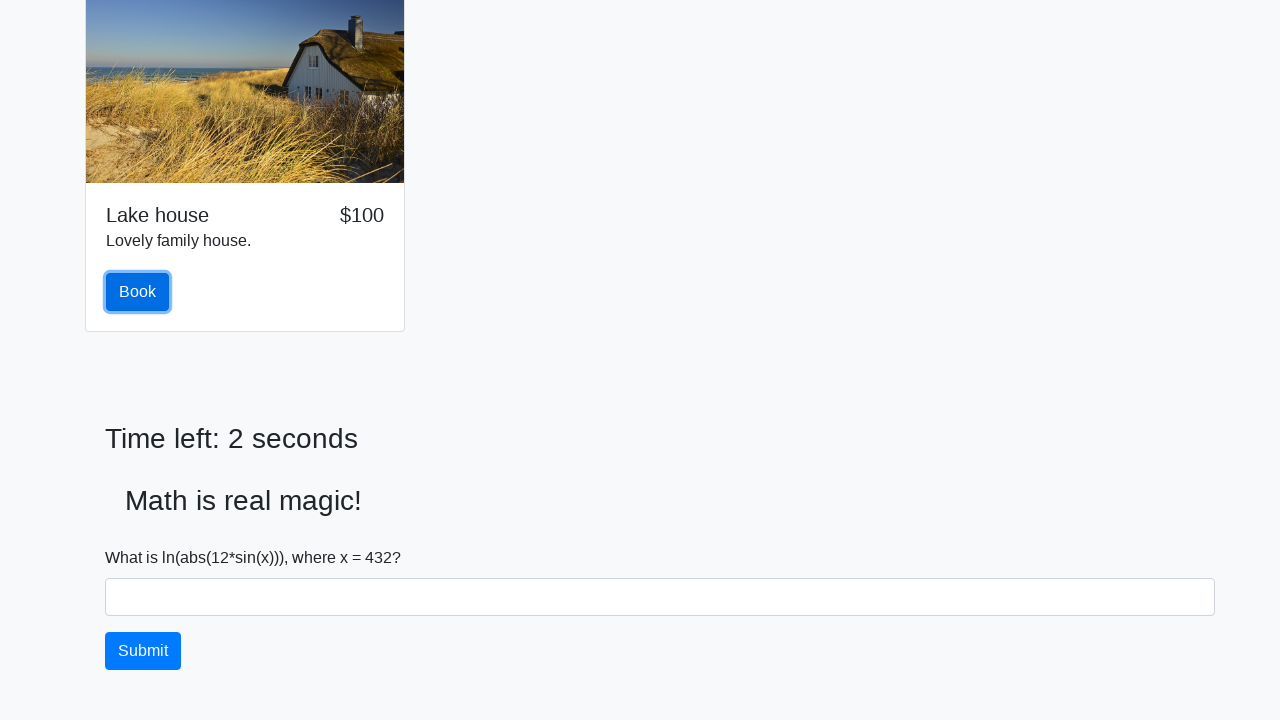

Retrieved input value: 432
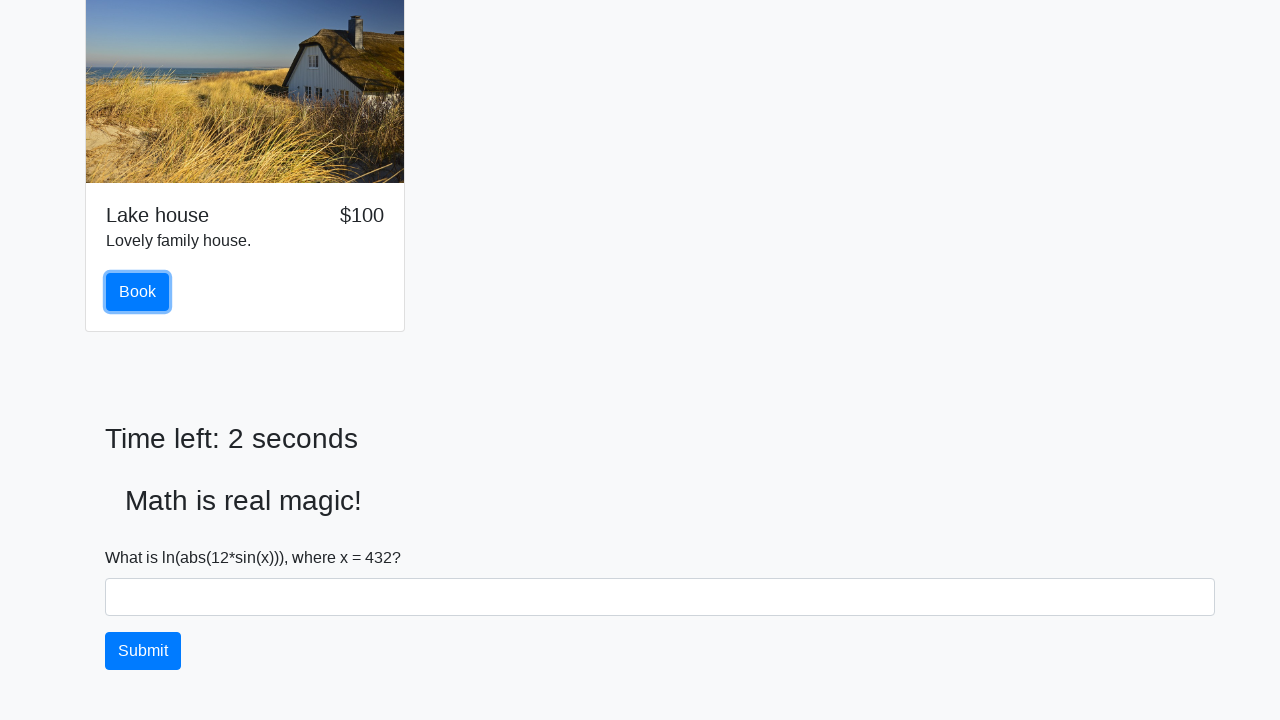

Calculated mathematical solution: 2.4844257585826637
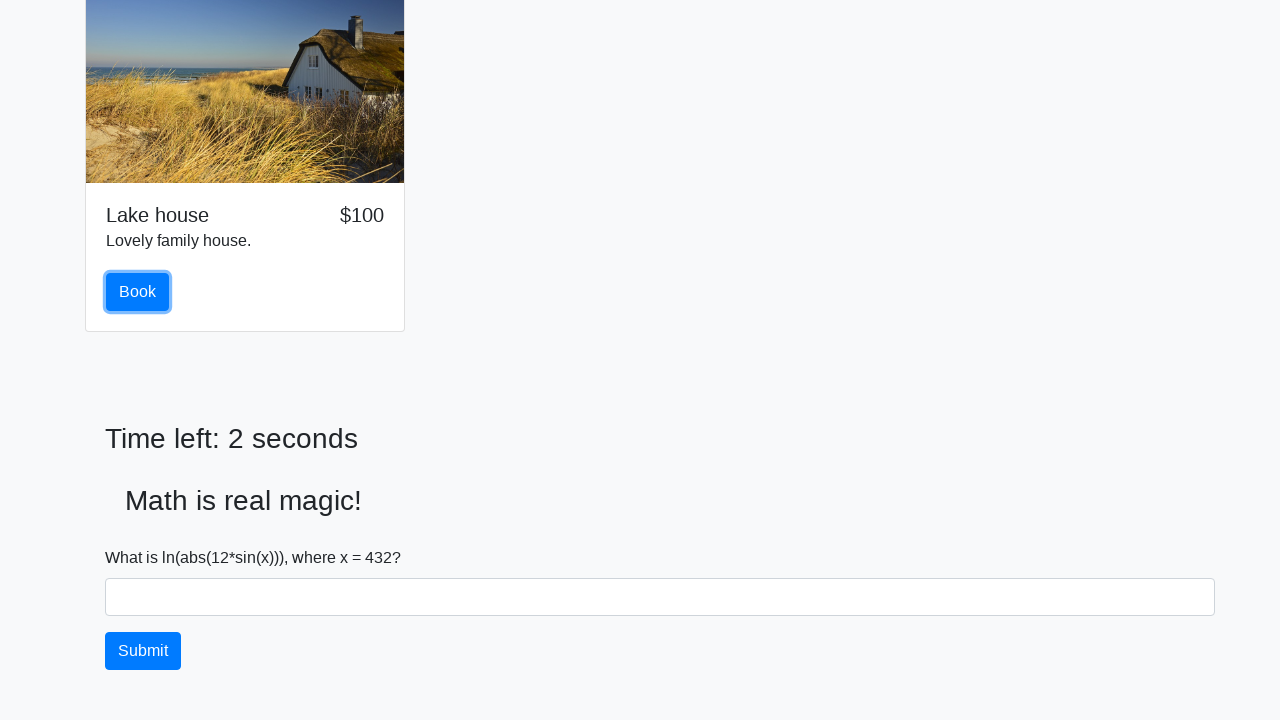

Filled answer field with calculated value on #answer
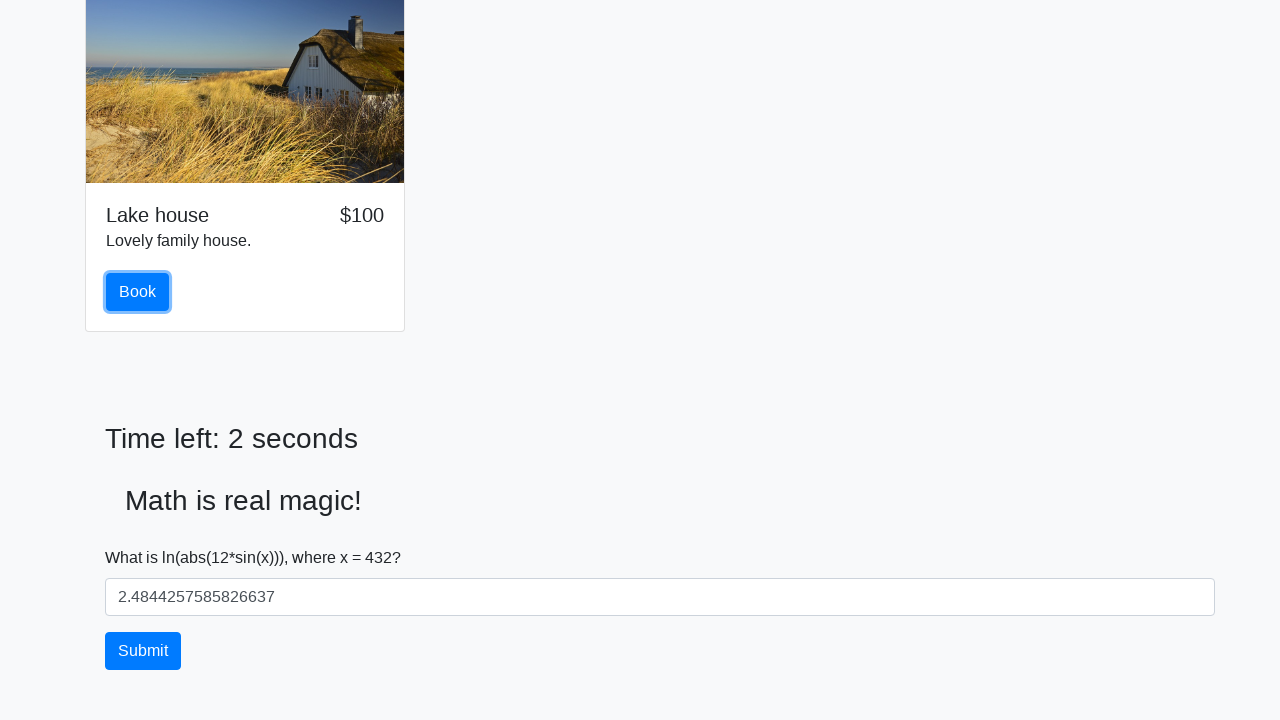

Clicked solve button to submit answer at (143, 651) on #solve
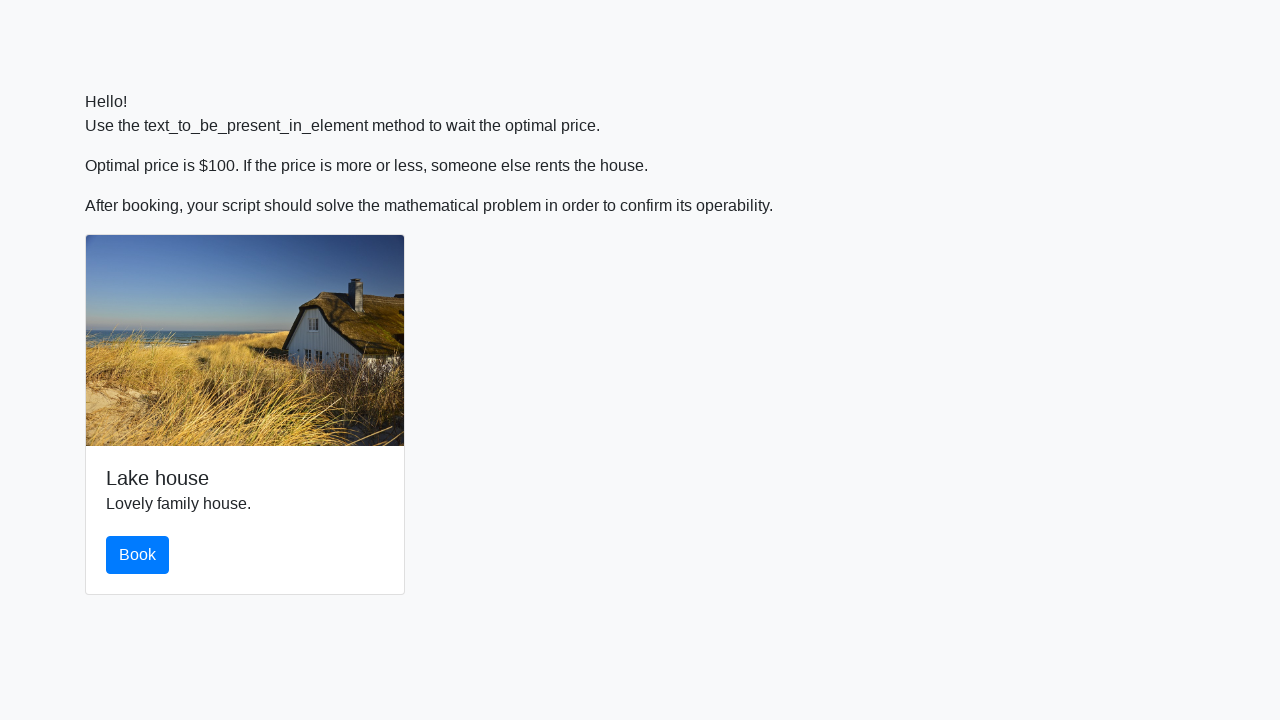

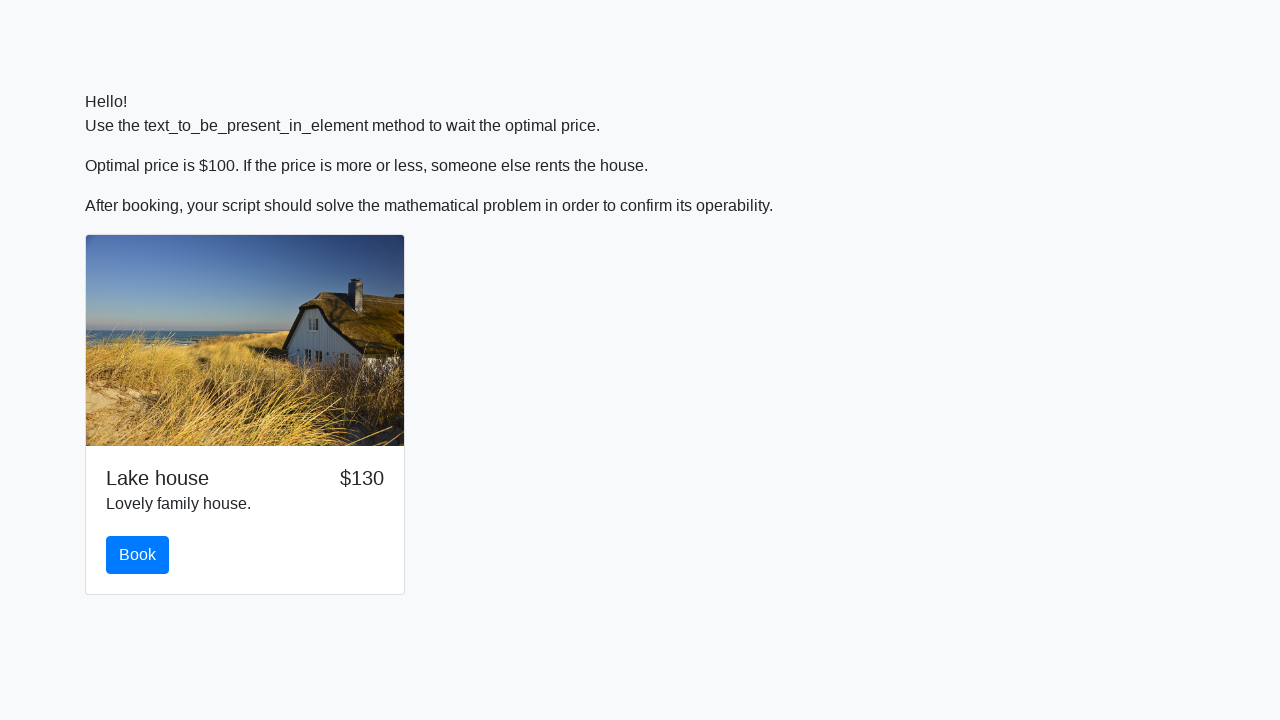